Navigates to the Clip web application homepage and verifies the page title is "Clip"

Starting URL: https://clip-762c7.web.app/

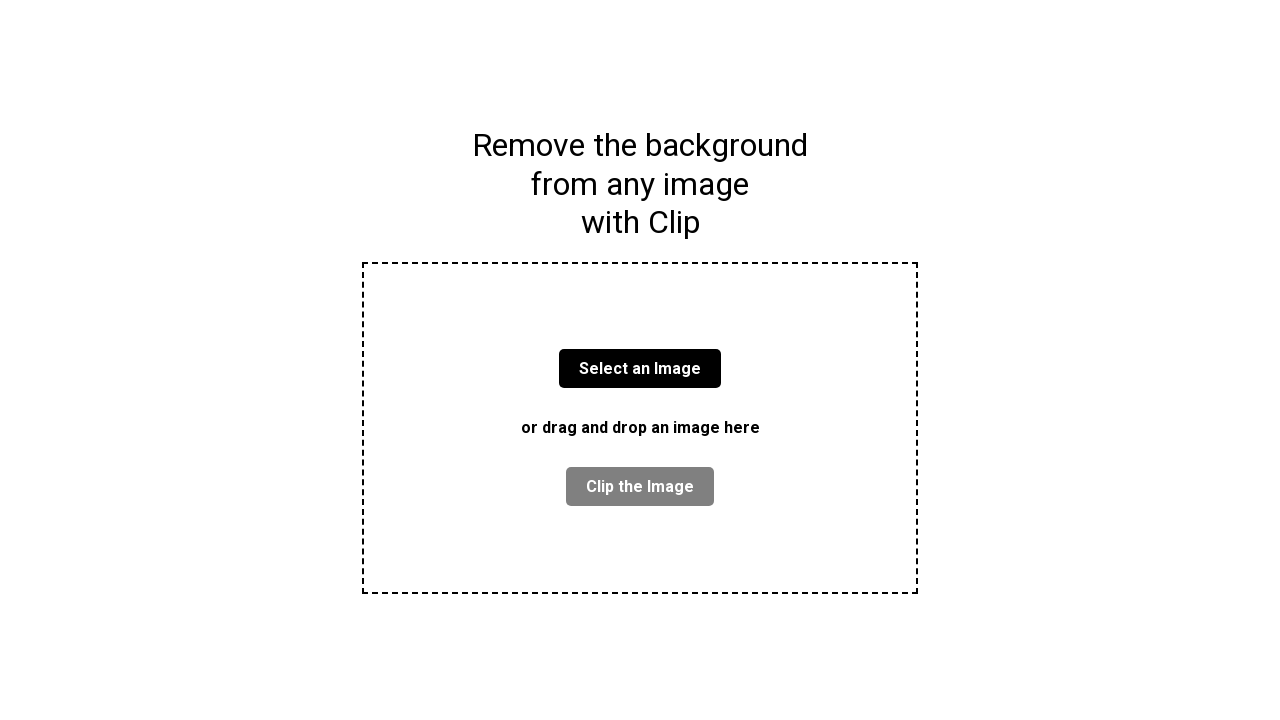

Navigated to Clip web application homepage
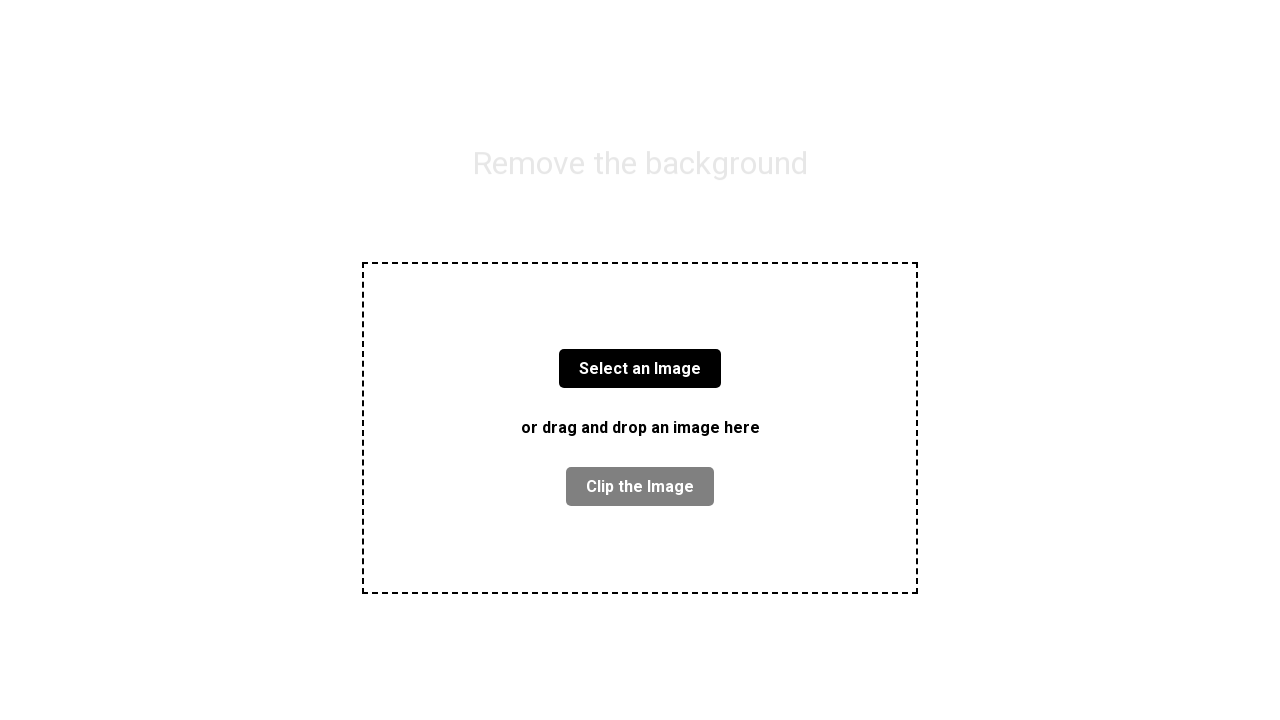

Verified page title is 'Clip'
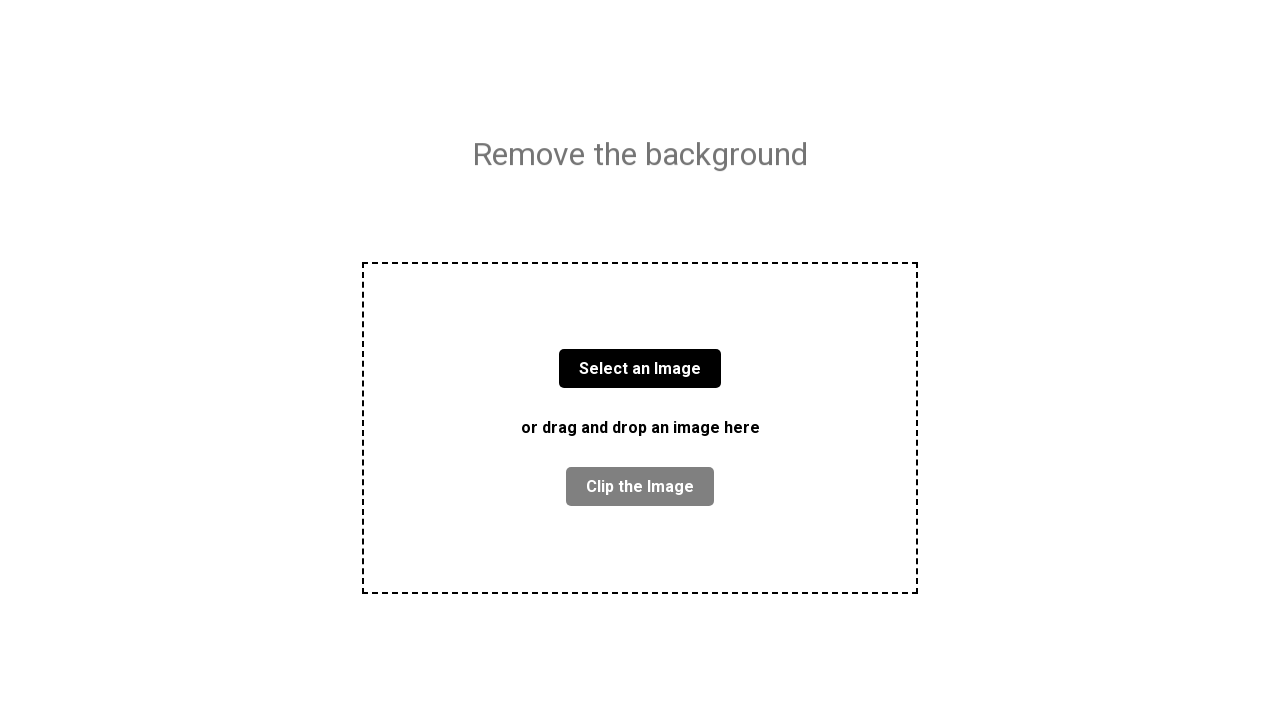

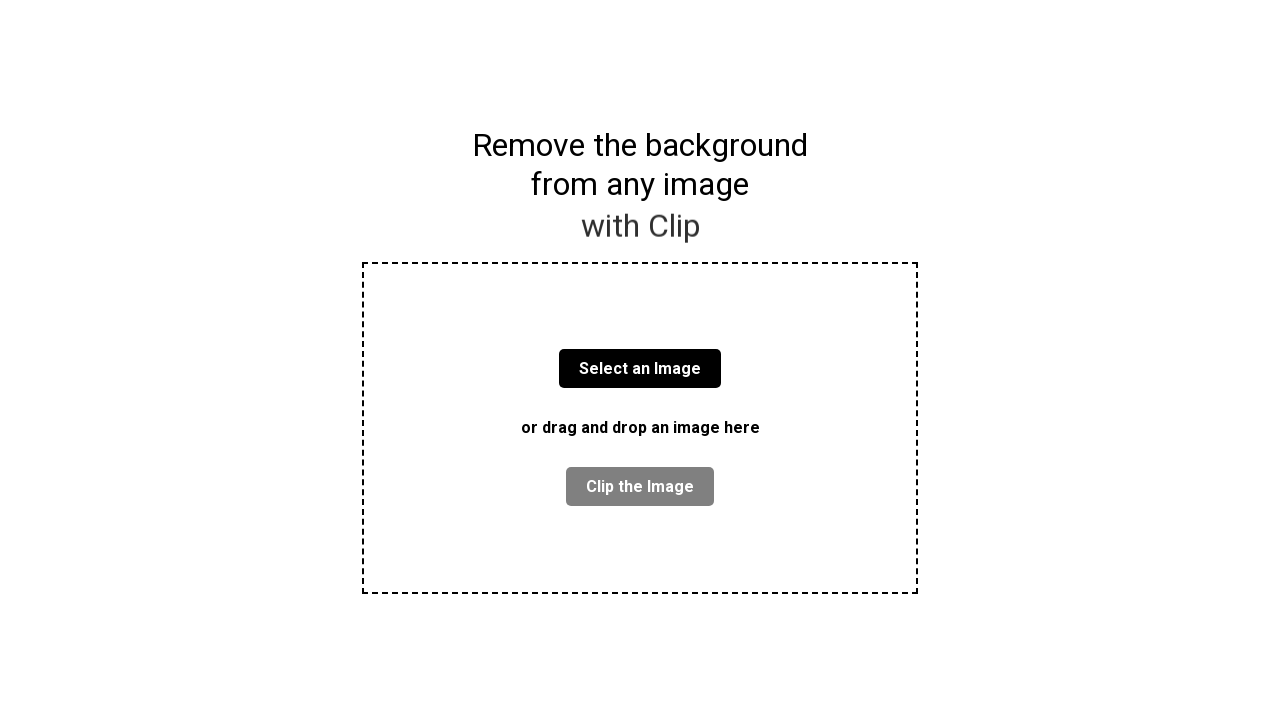